Tests a slow calculator by setting a delay value, performing an addition calculation (7 + 8), and verifying the result equals 15

Starting URL: https://bonigarcia.dev/selenium-webdriver-java/slow-calculator.html

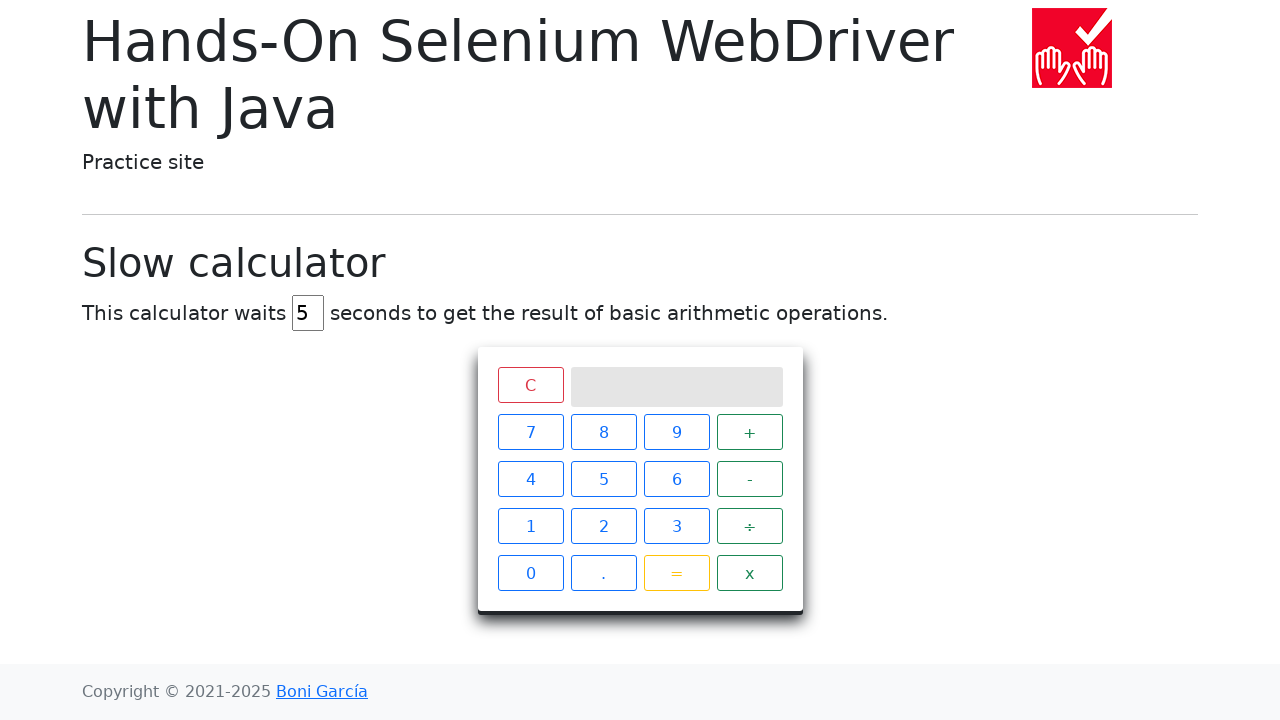

Cleared the delay field on #delay
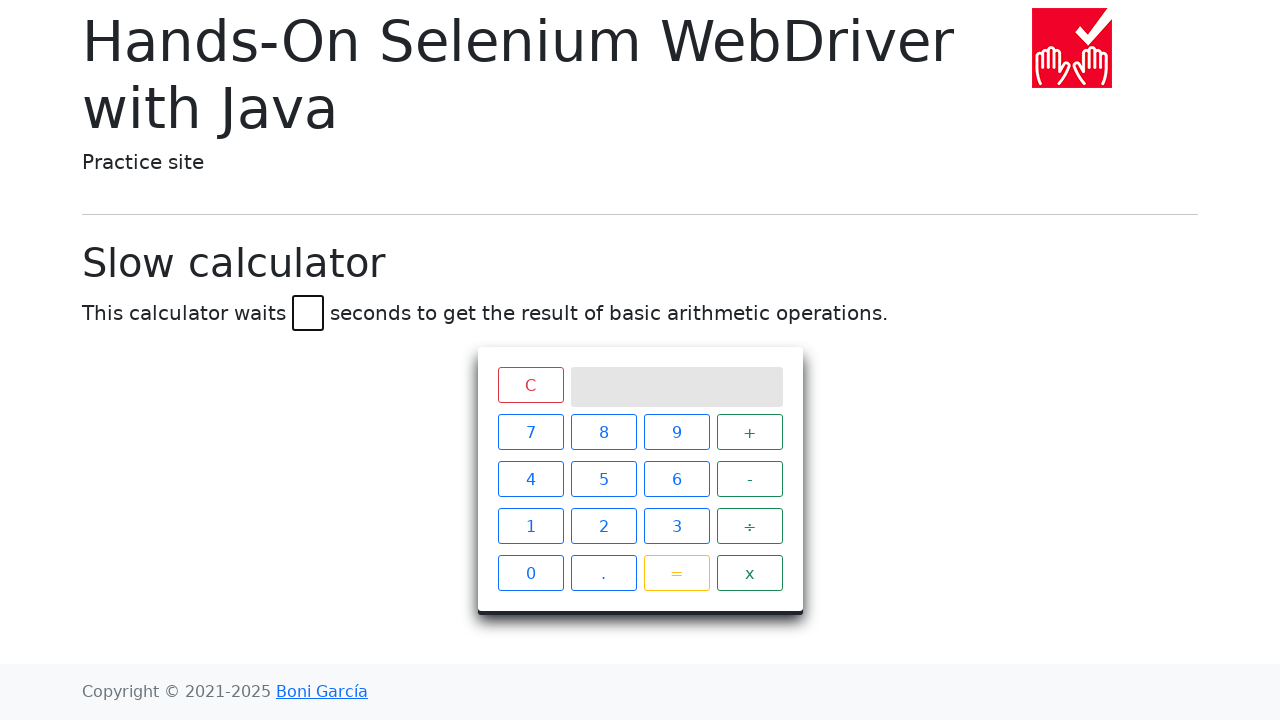

Set delay value to 3 seconds on #delay
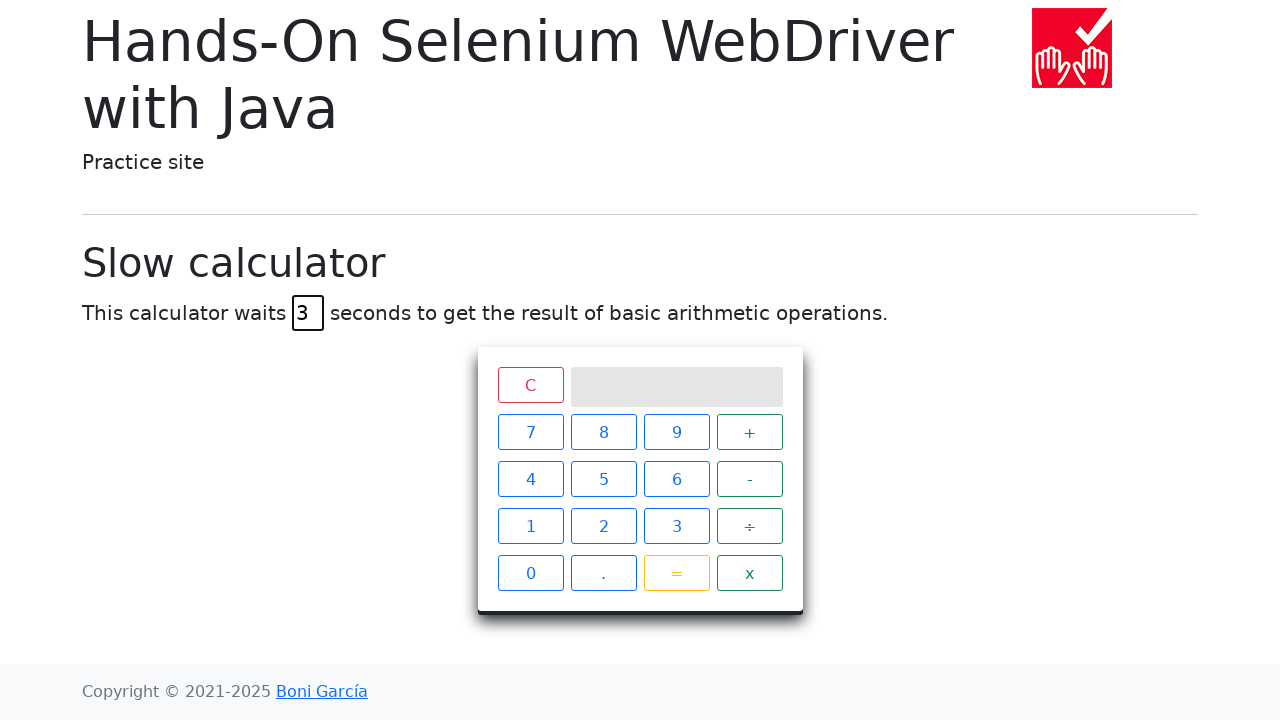

Clicked calculator button '7' at (530, 432) on xpath=//span[text()='7']
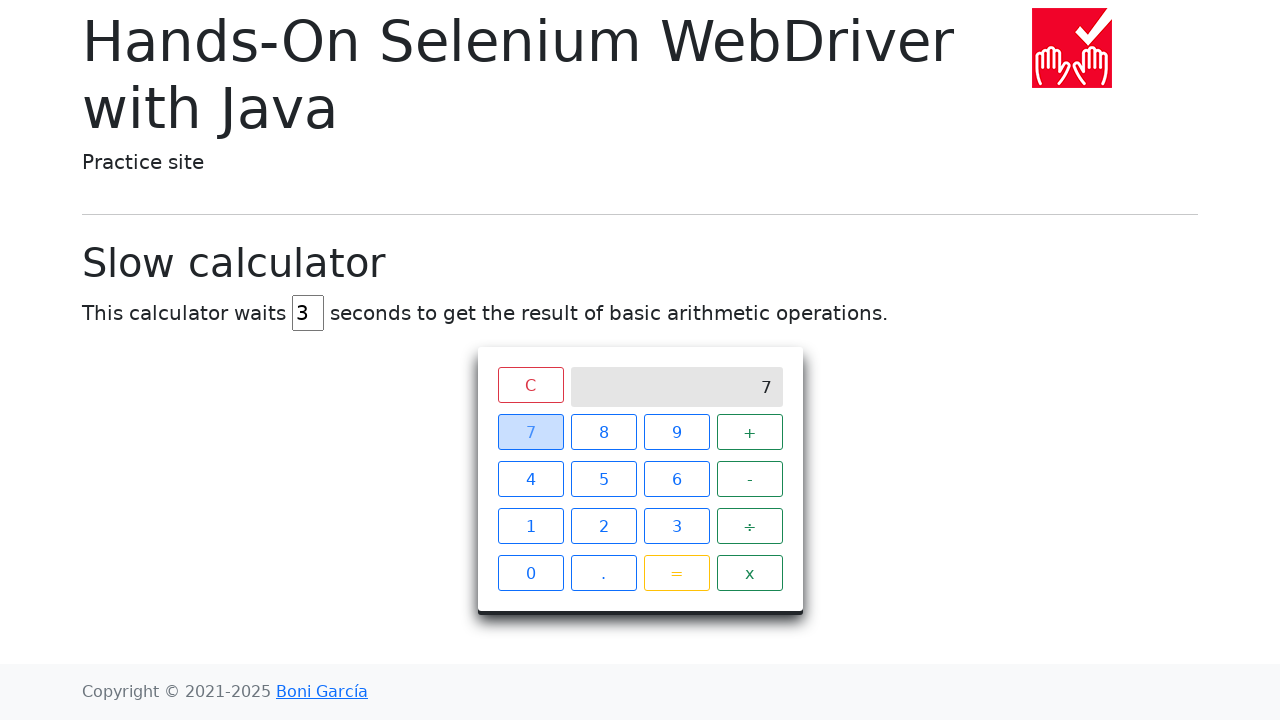

Clicked calculator button '+' at (750, 432) on xpath=//span[text()='+']
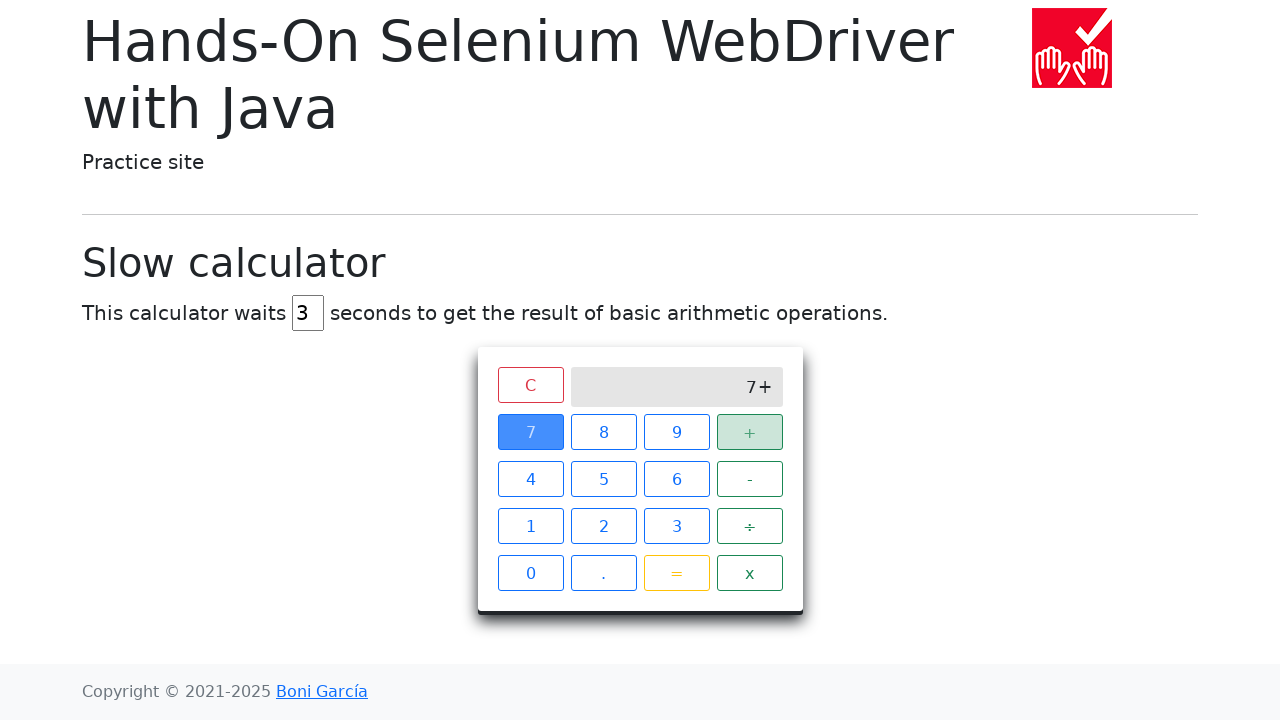

Clicked calculator button '8' at (604, 432) on xpath=//span[text()='8']
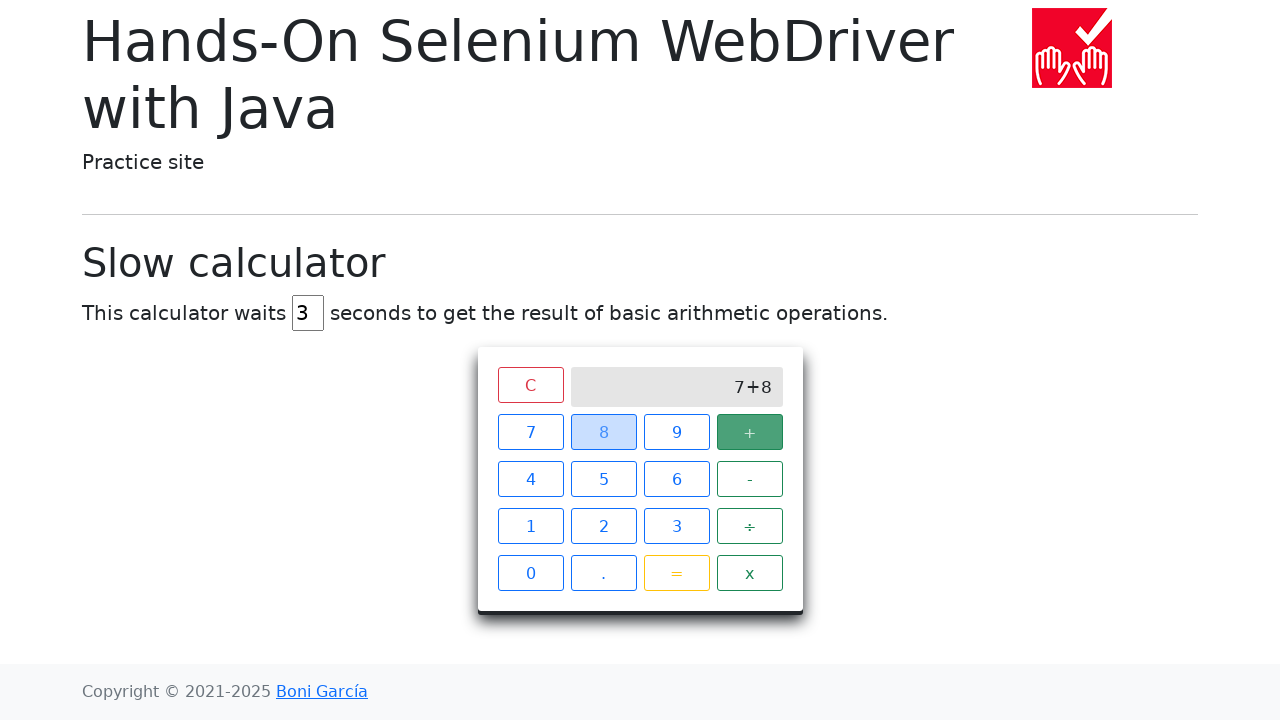

Clicked calculator button '=' at (676, 573) on xpath=//span[text()='=']
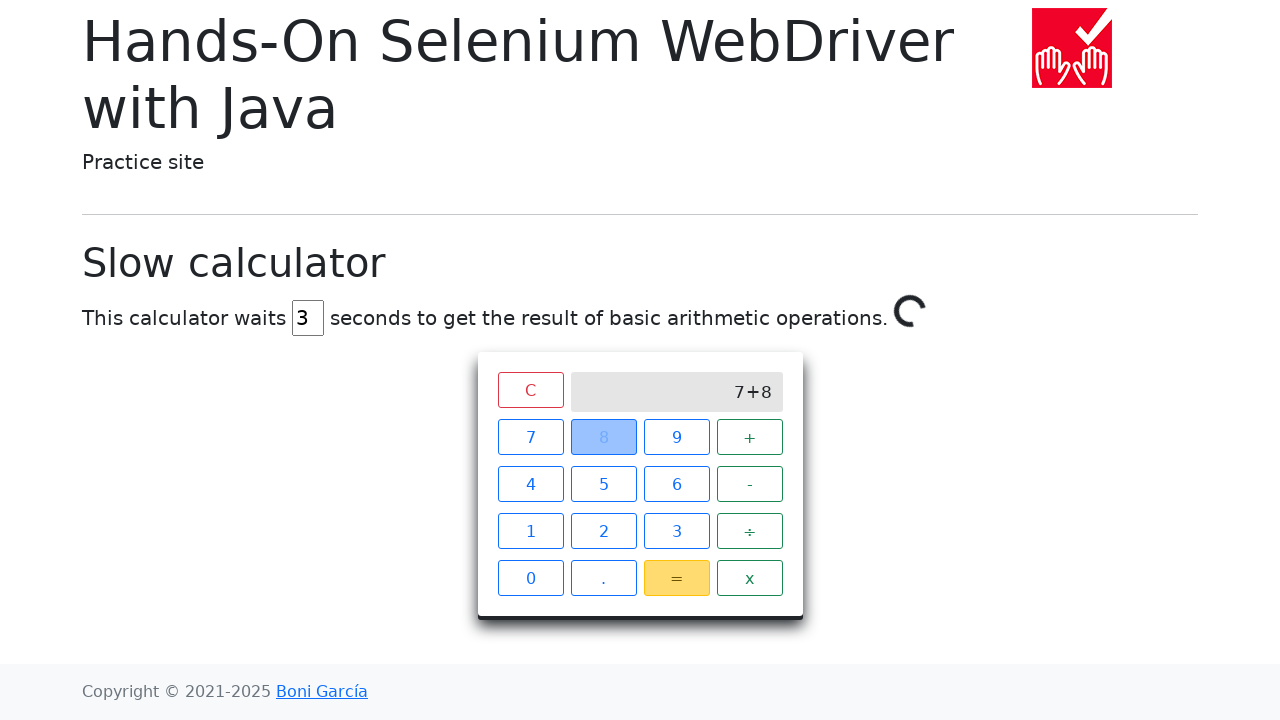

Verified calculation result equals 15
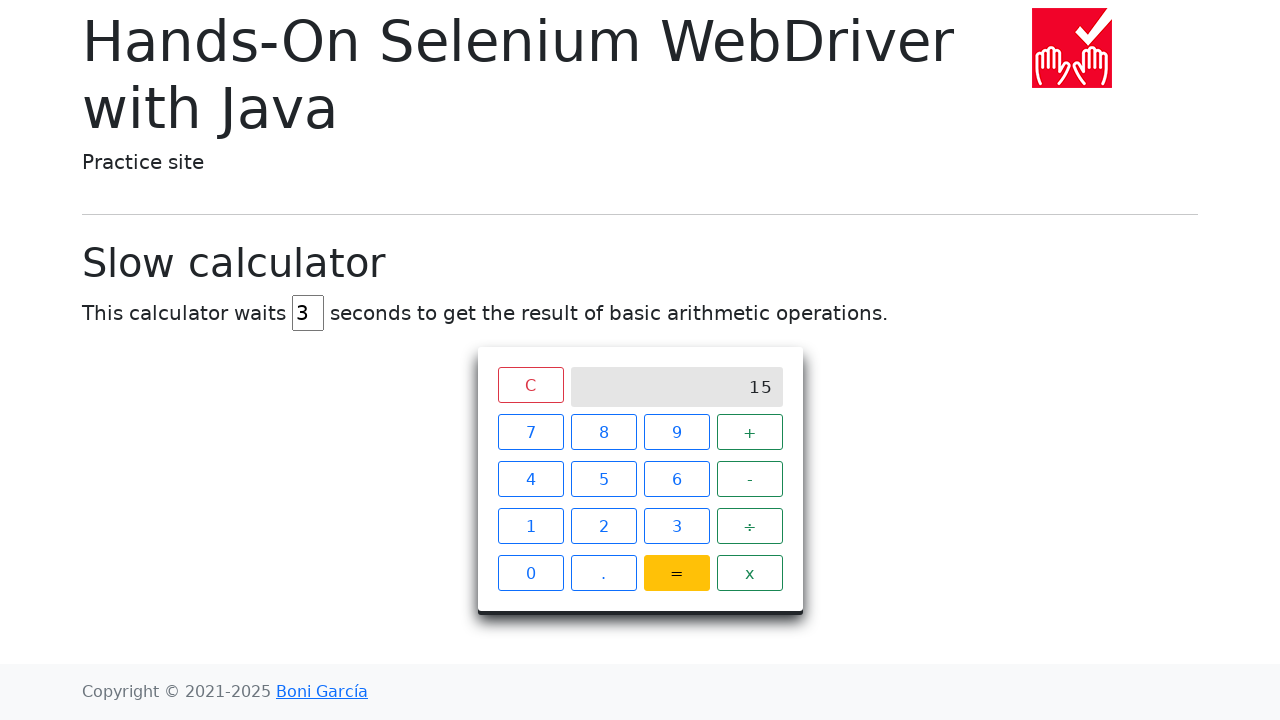

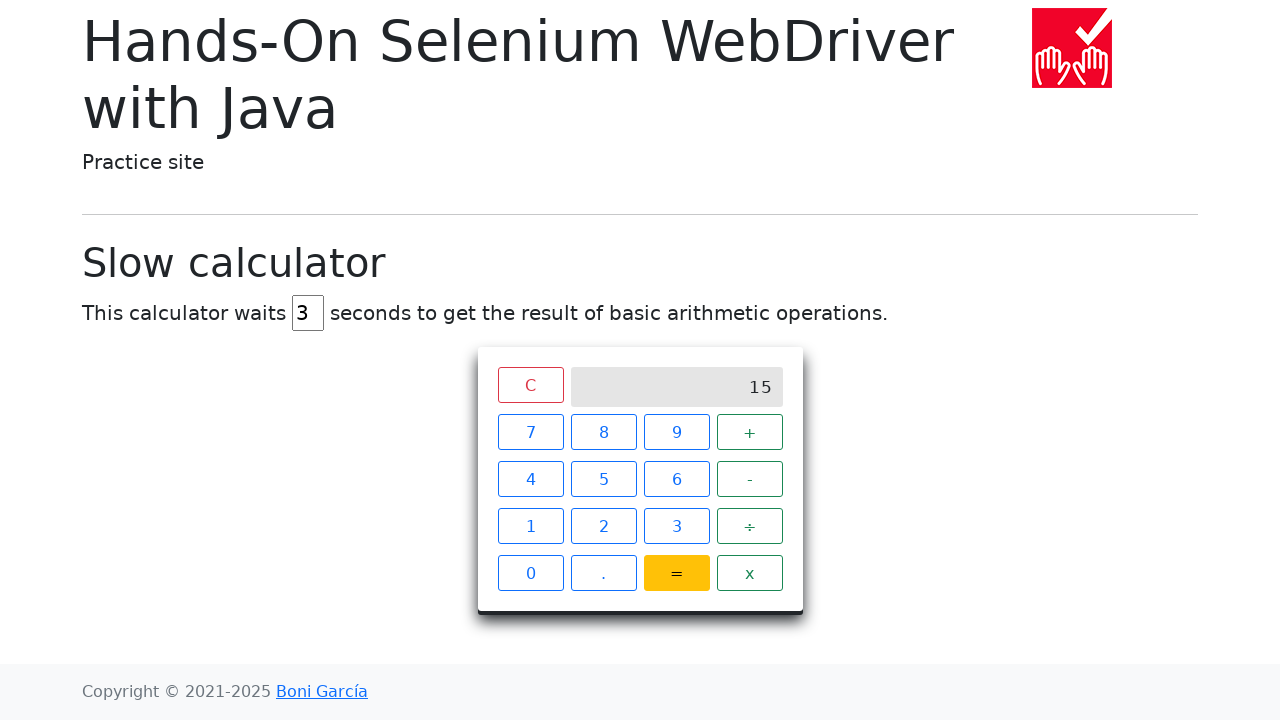